Tests the sorting functionality on an offers page by clicking the column header to sort, then navigates through paginated results to find a specific item (Rice) using pagination controls.

Starting URL: https://rahulshettyacademy.com/seleniumPractise/#/offers

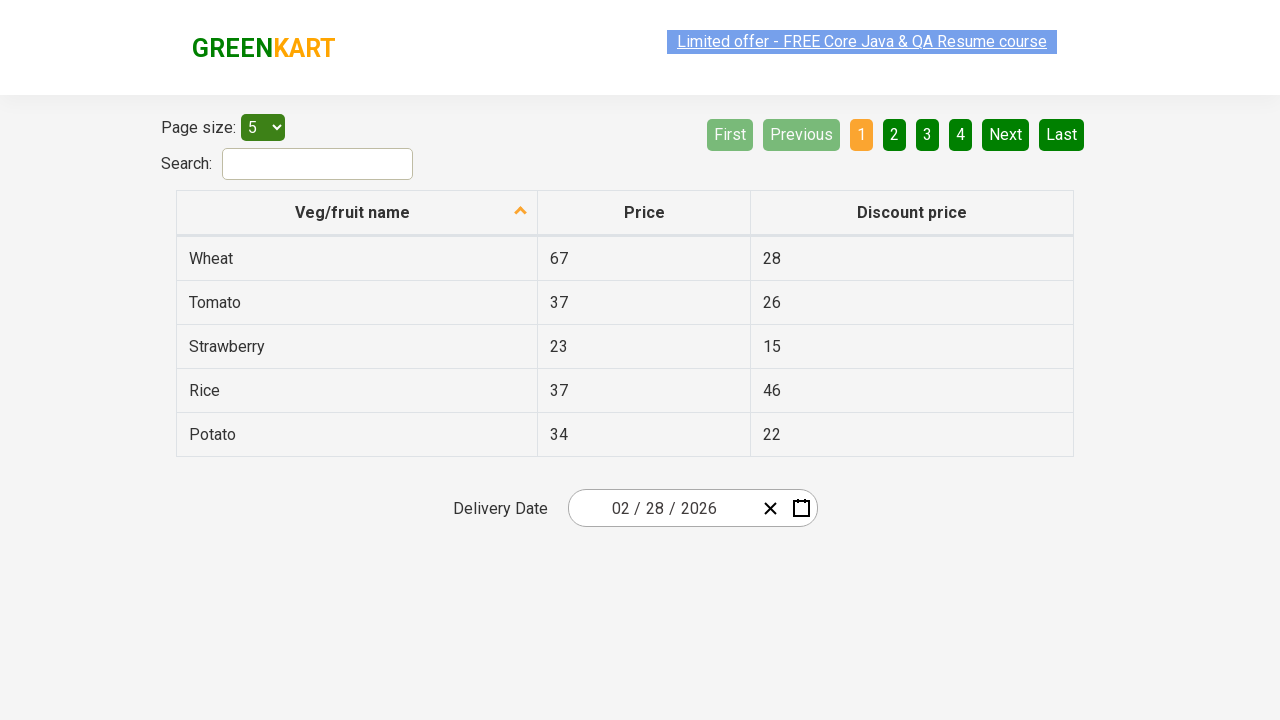

Clicked first column header to trigger sorting at (357, 213) on xpath=//tr/th[1]
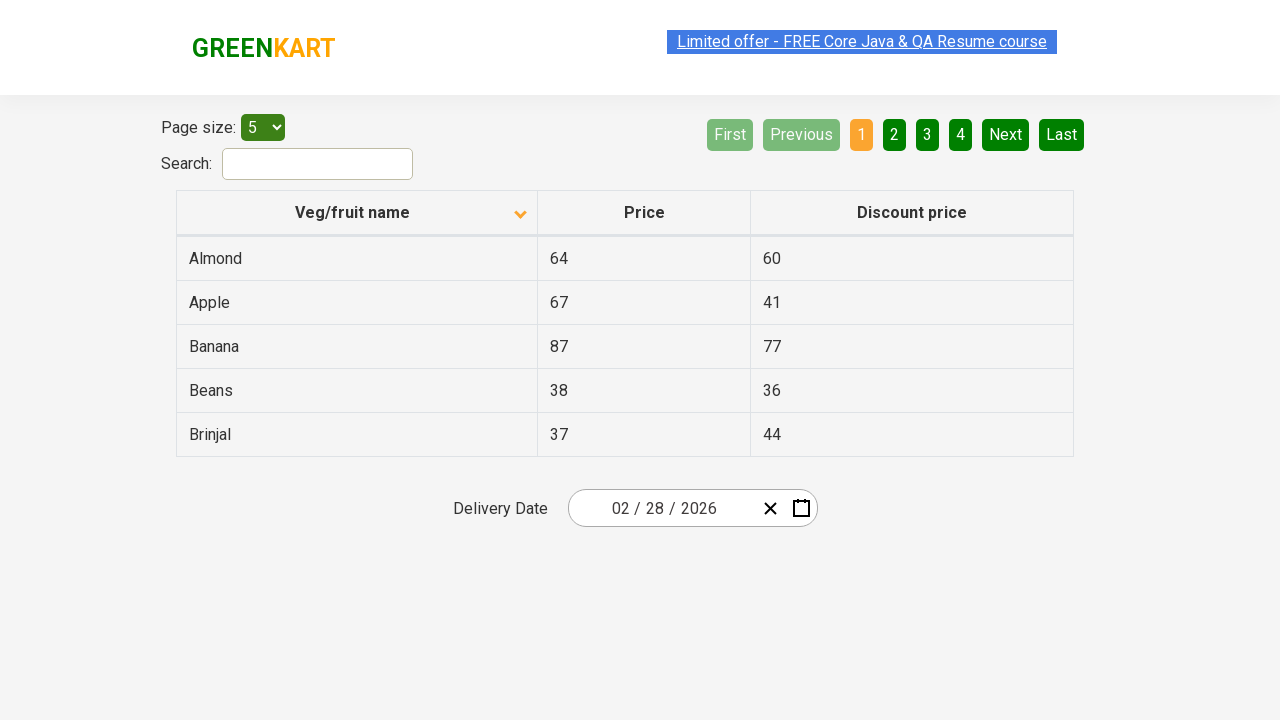

Table rows loaded after sorting
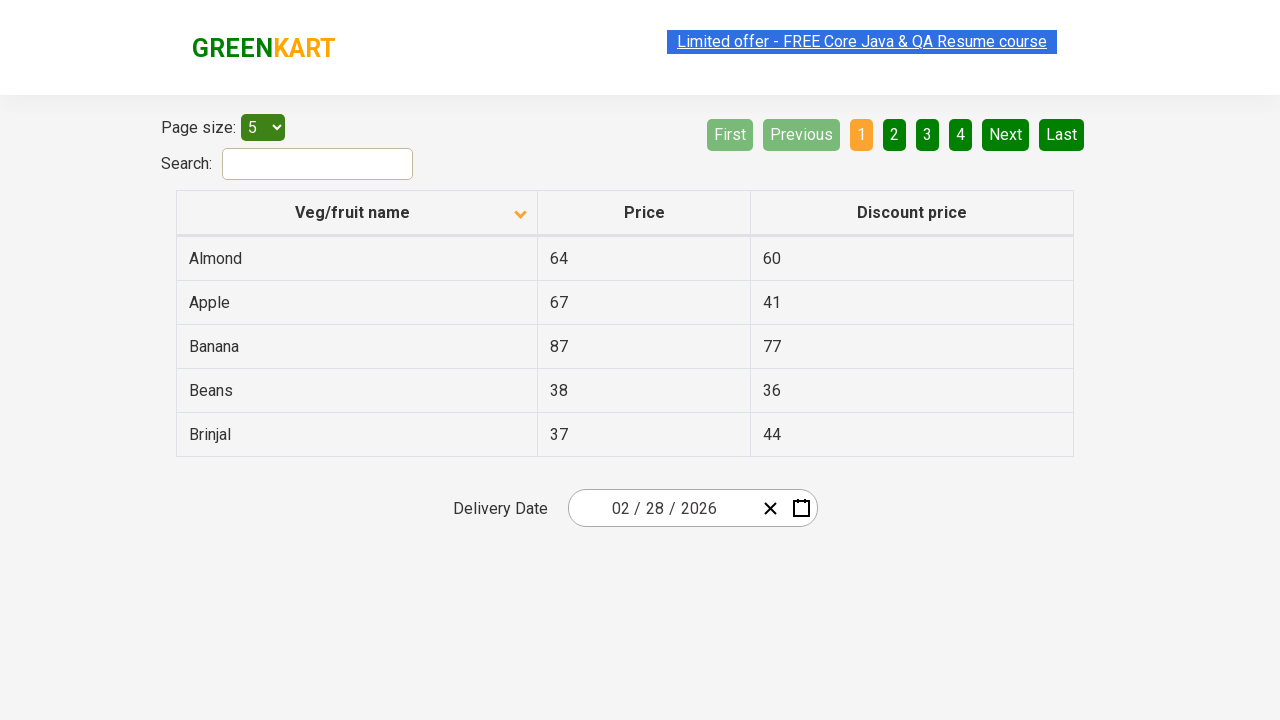

Retrieved and sorted column items to verify sorting
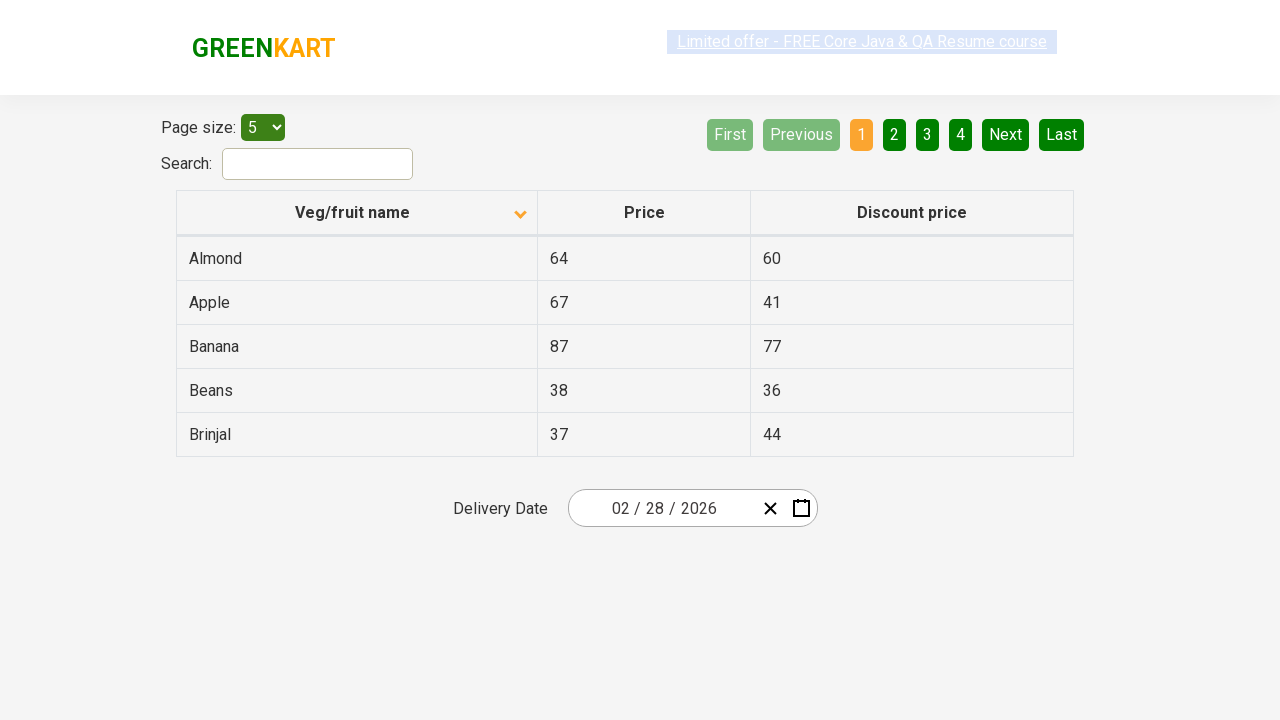

Verified that column is properly sorted
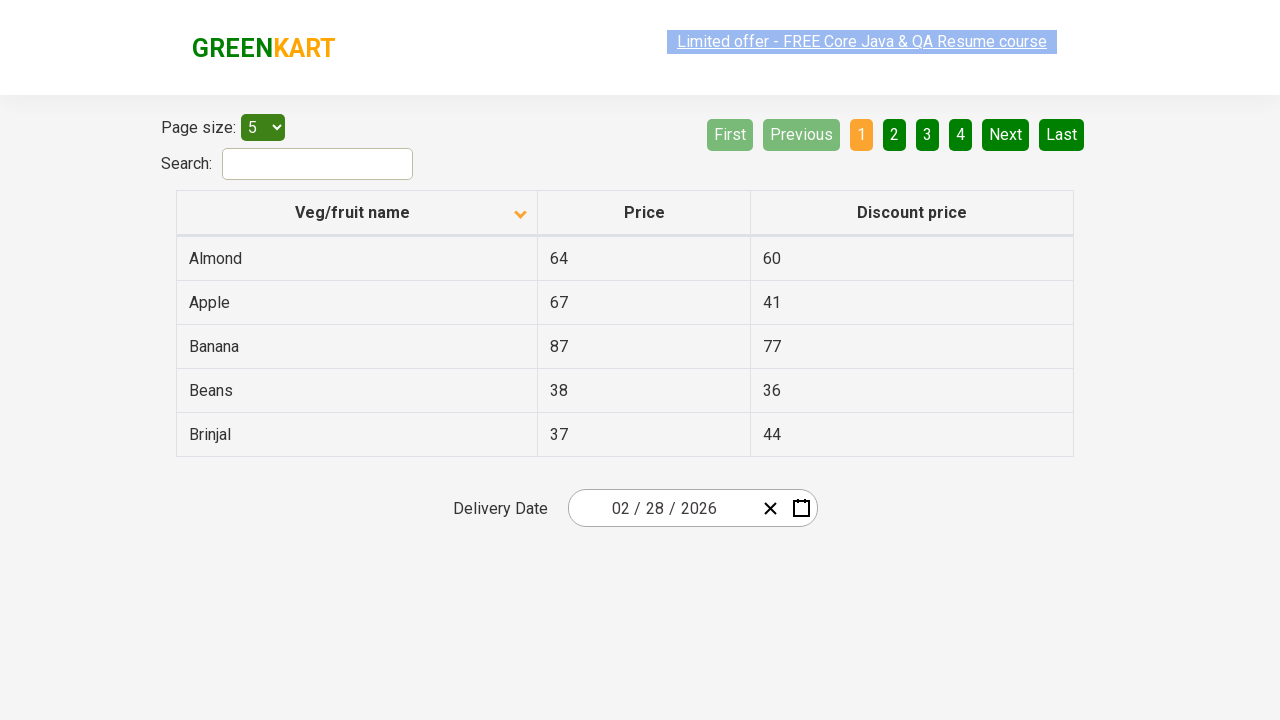

Retrieved current page rows to search for Rice
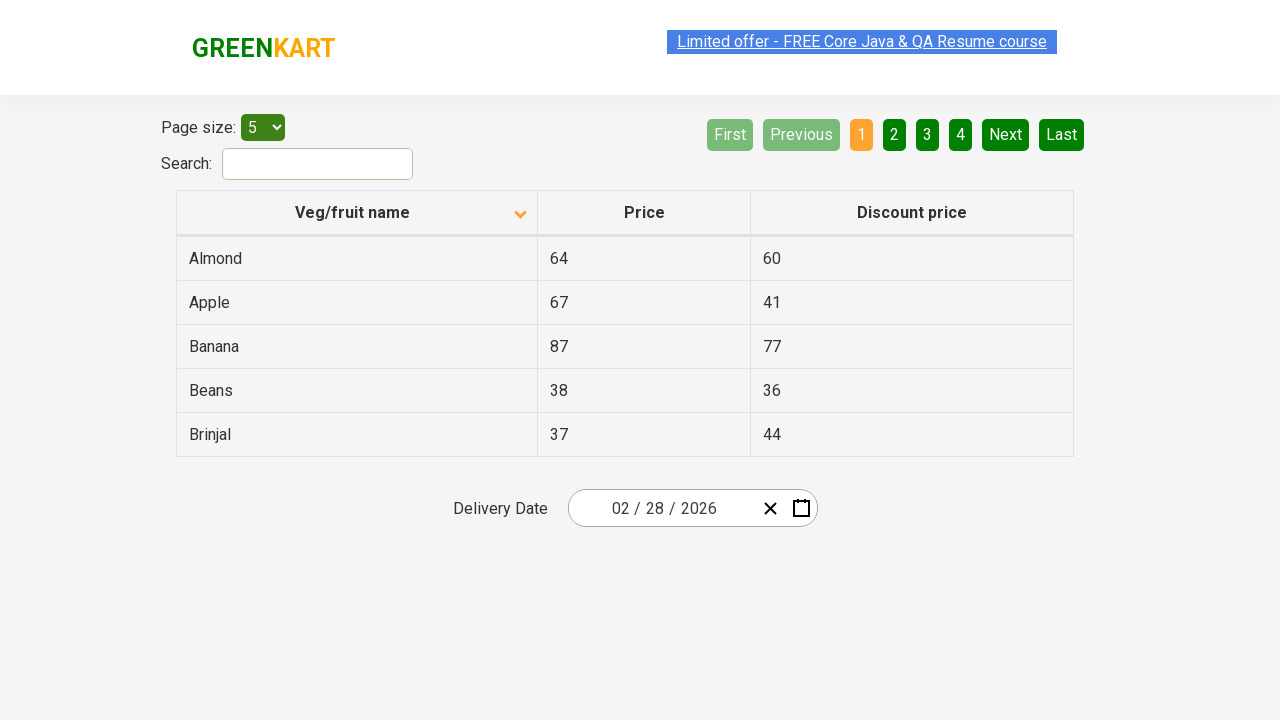

Clicked Next button to navigate to next page at (1006, 134) on [aria-label='Next']
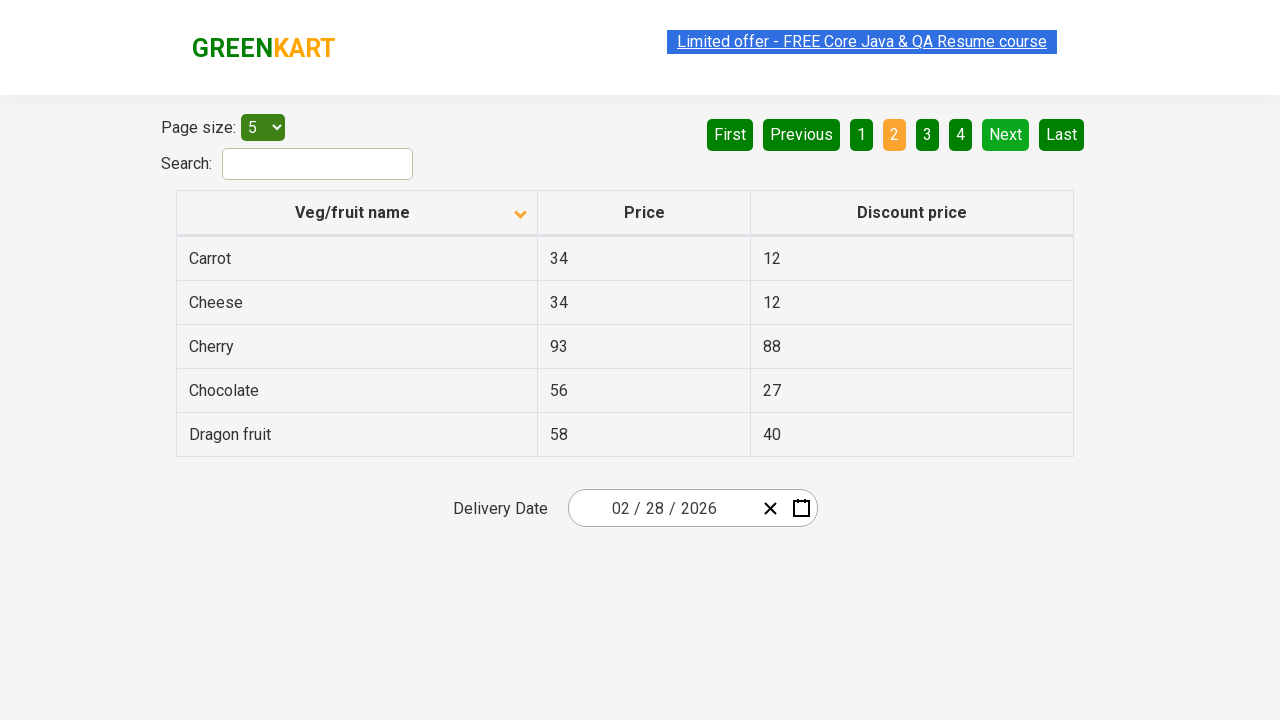

Waited for next page to load
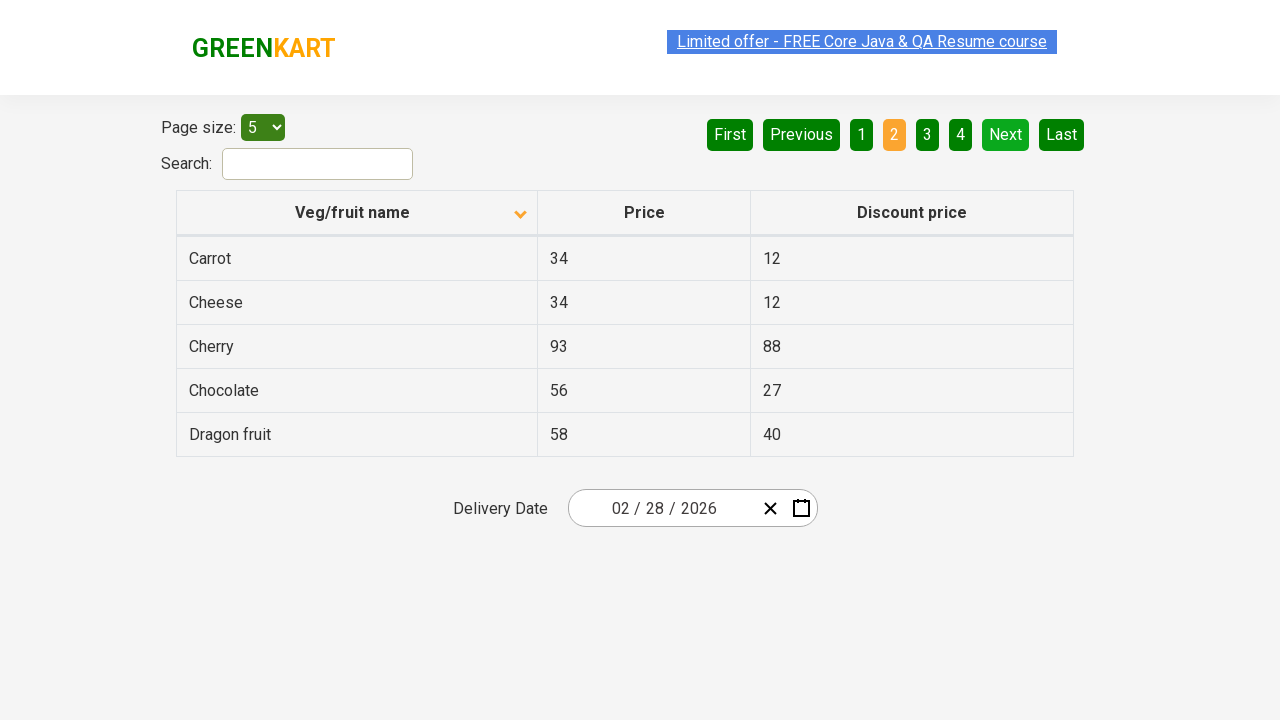

Retrieved current page rows to search for Rice
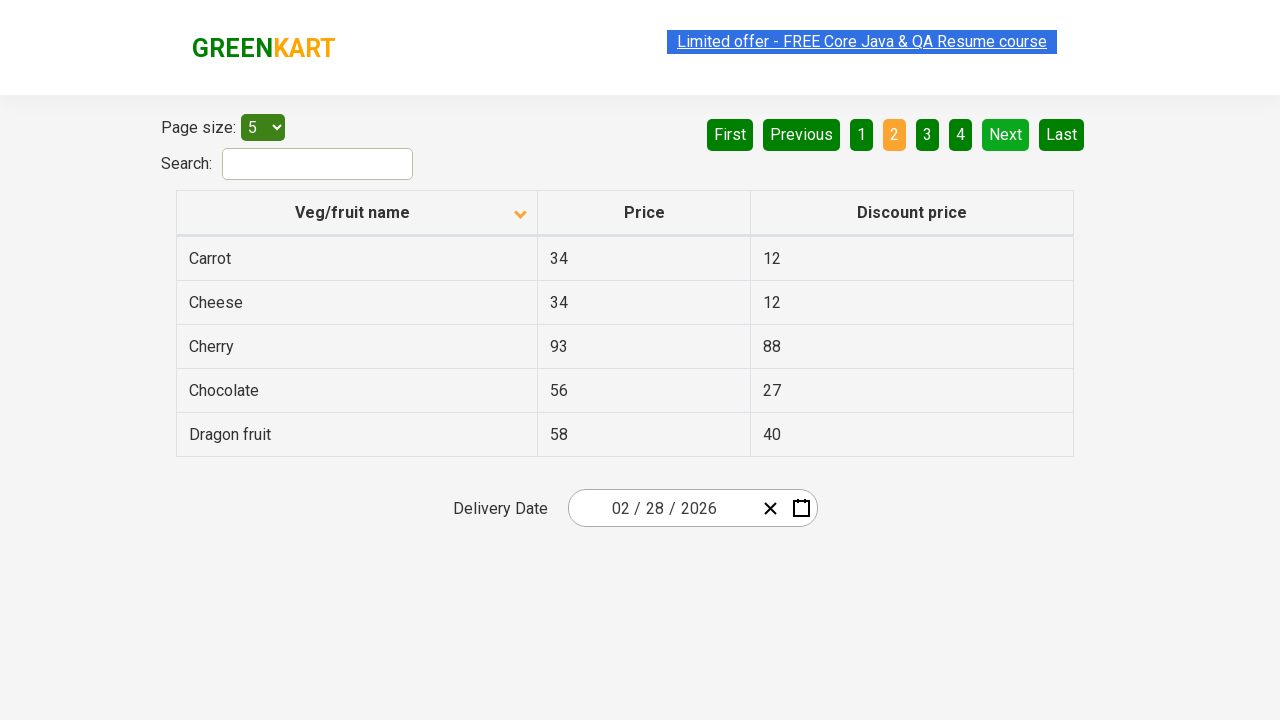

Clicked Next button to navigate to next page at (1006, 134) on [aria-label='Next']
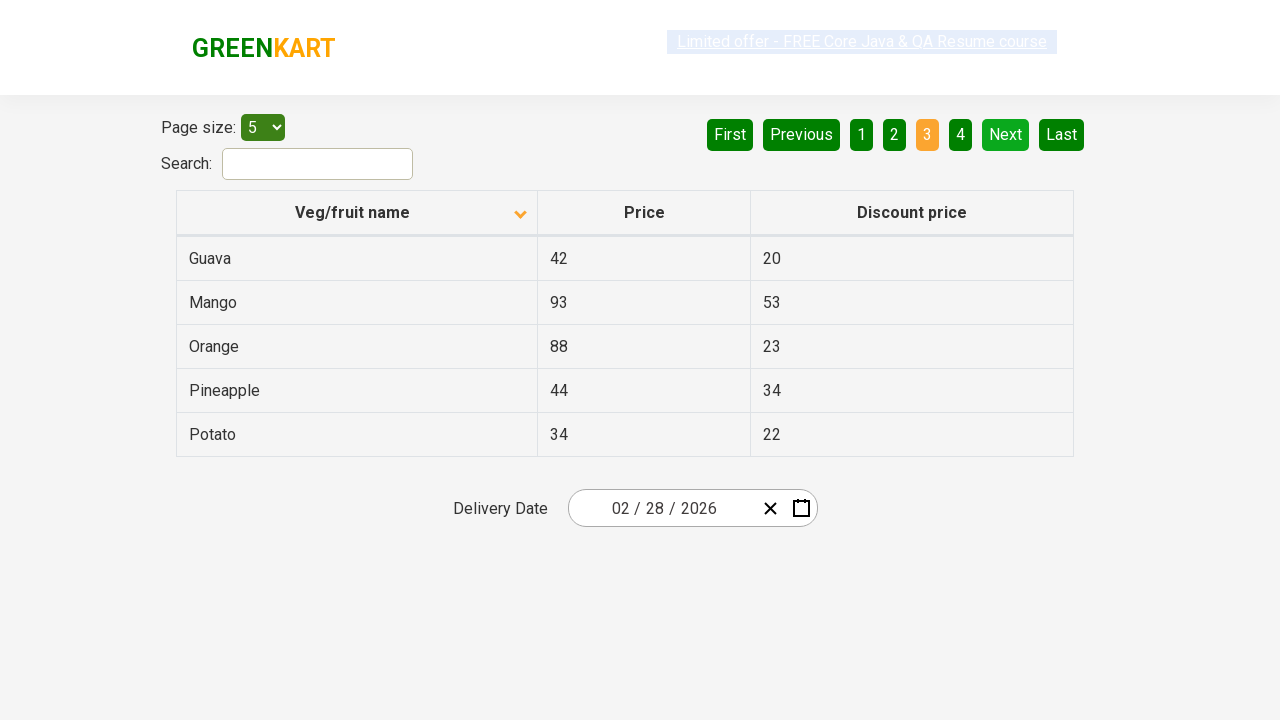

Waited for next page to load
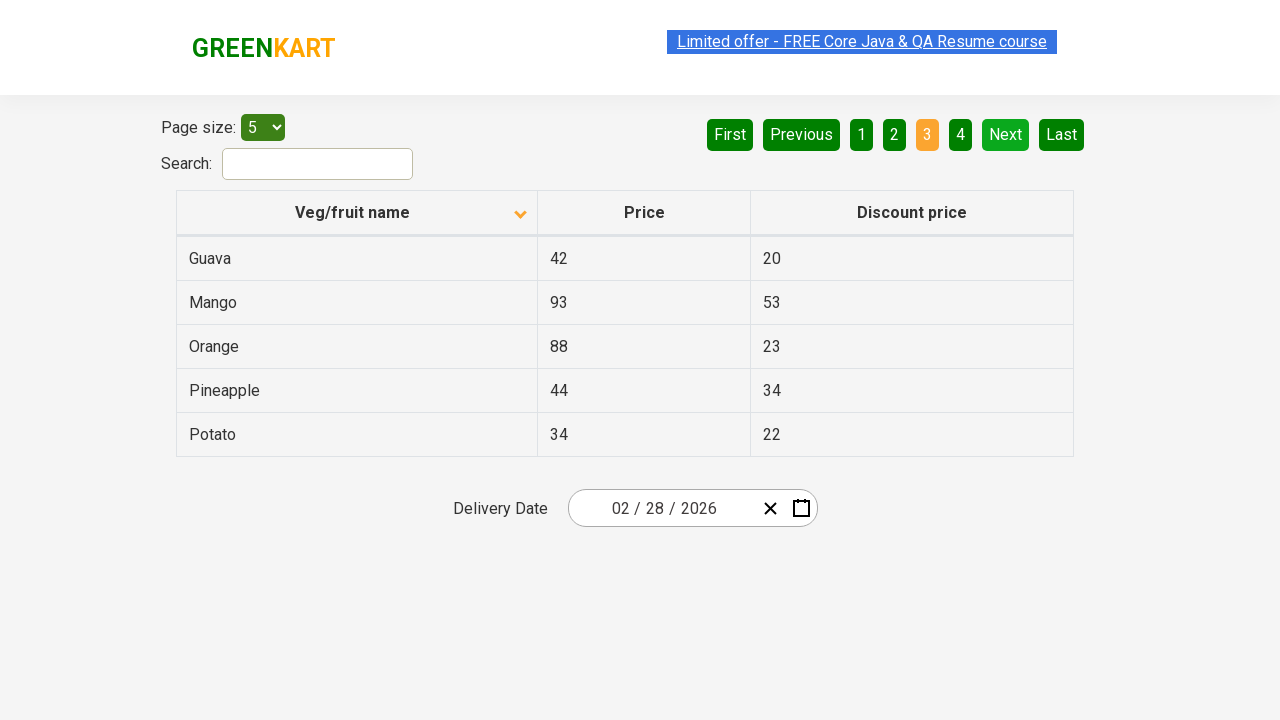

Retrieved current page rows to search for Rice
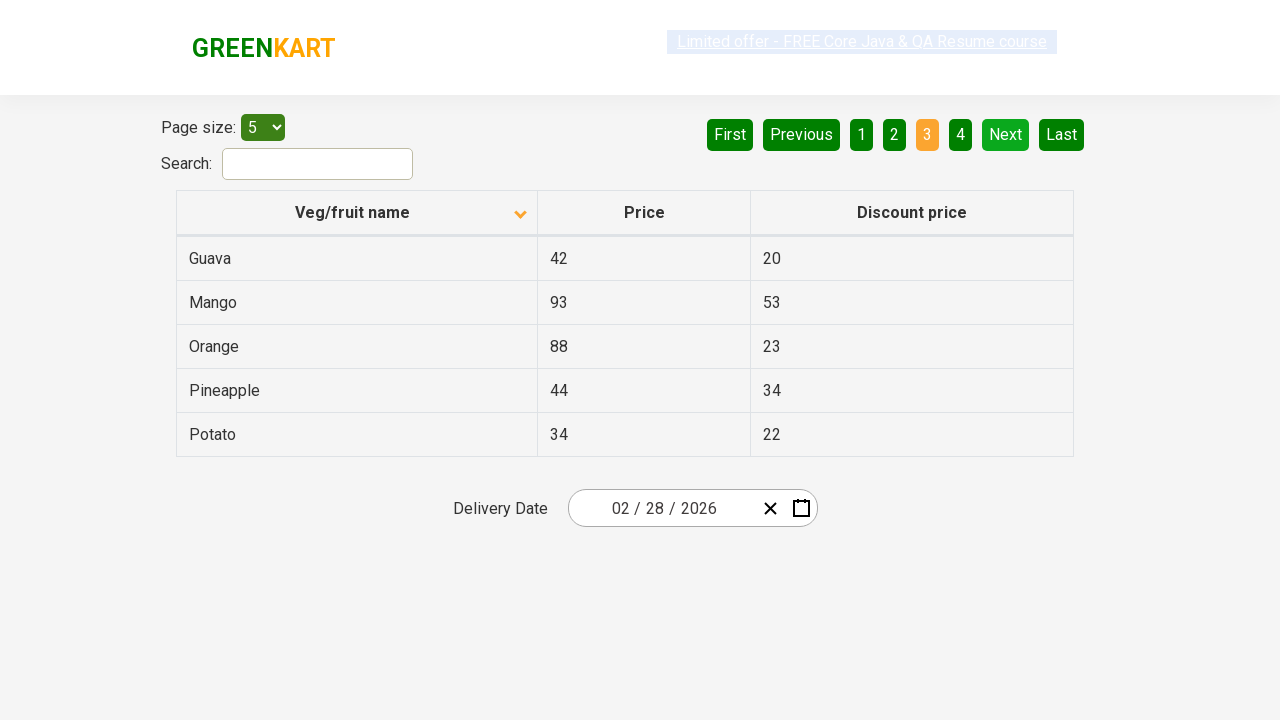

Clicked Next button to navigate to next page at (1006, 134) on [aria-label='Next']
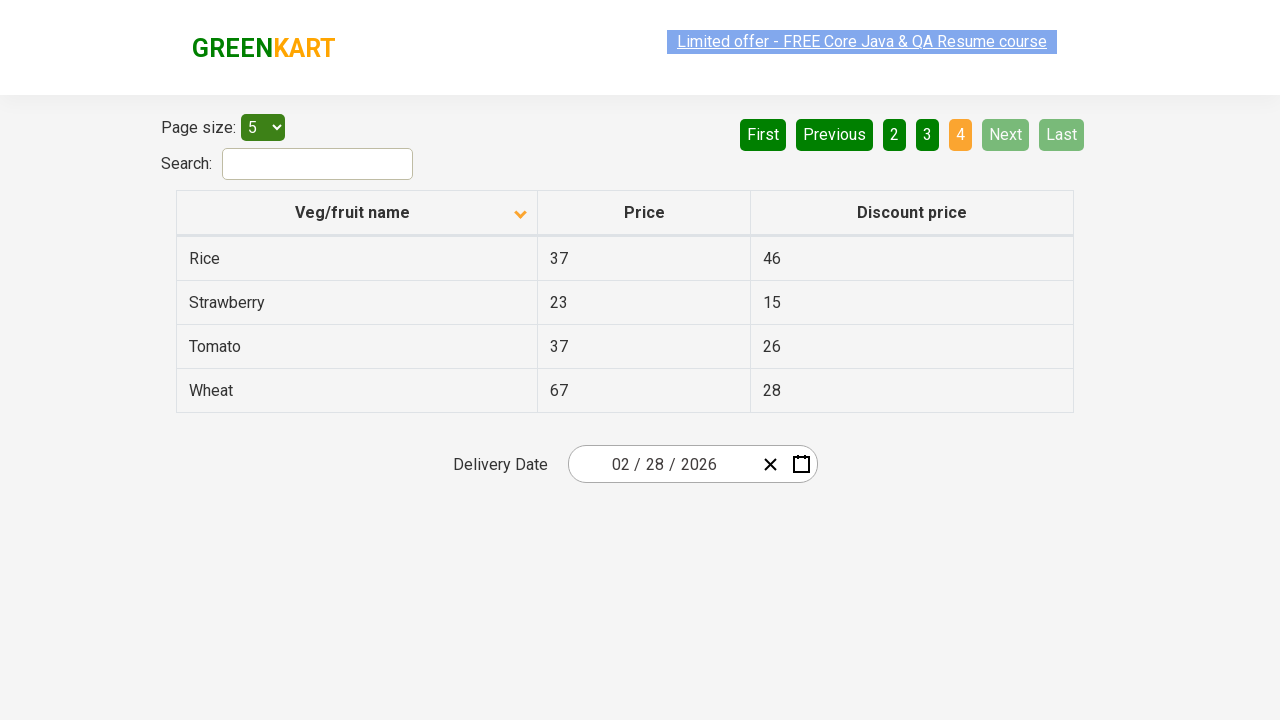

Waited for next page to load
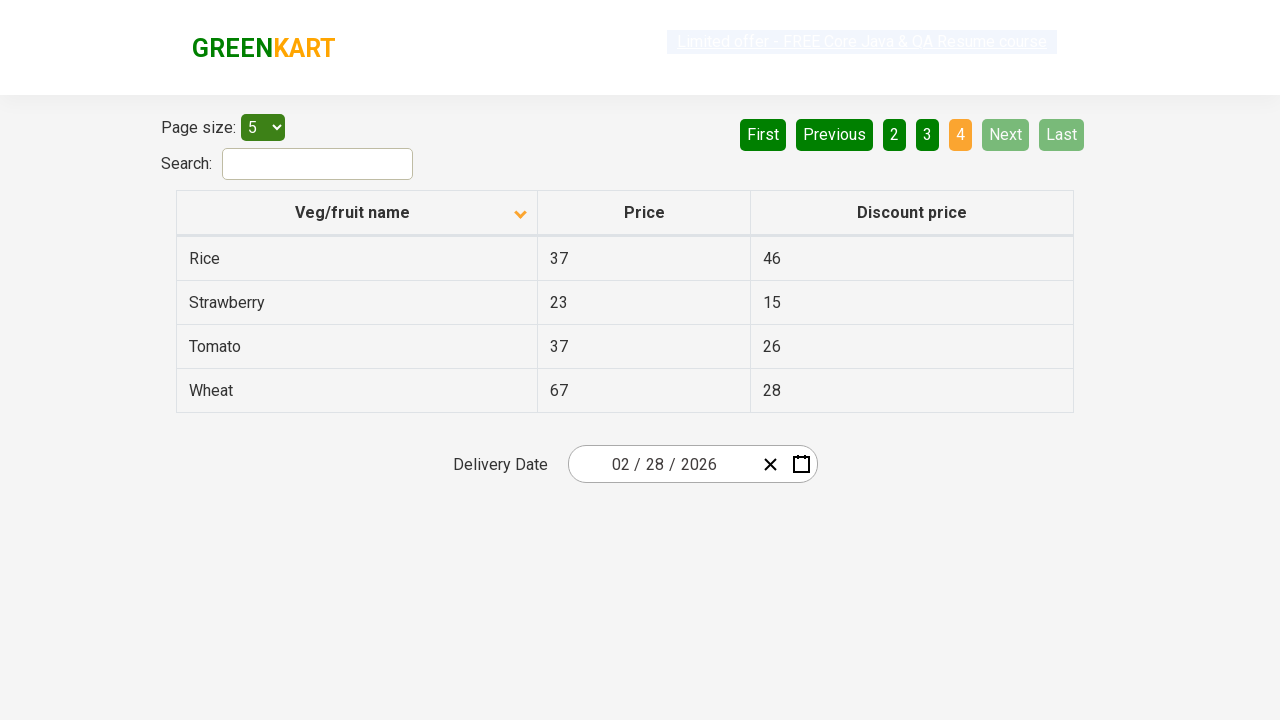

Retrieved current page rows to search for Rice
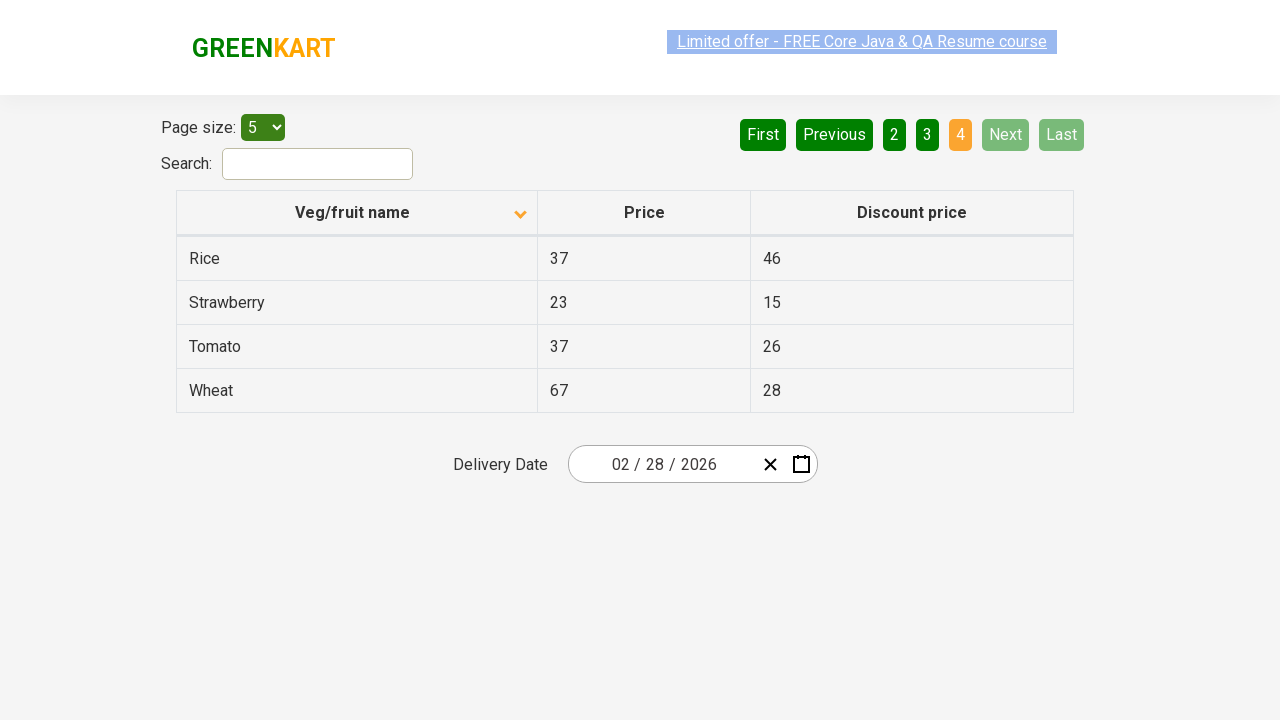

Found Rice item in the current page
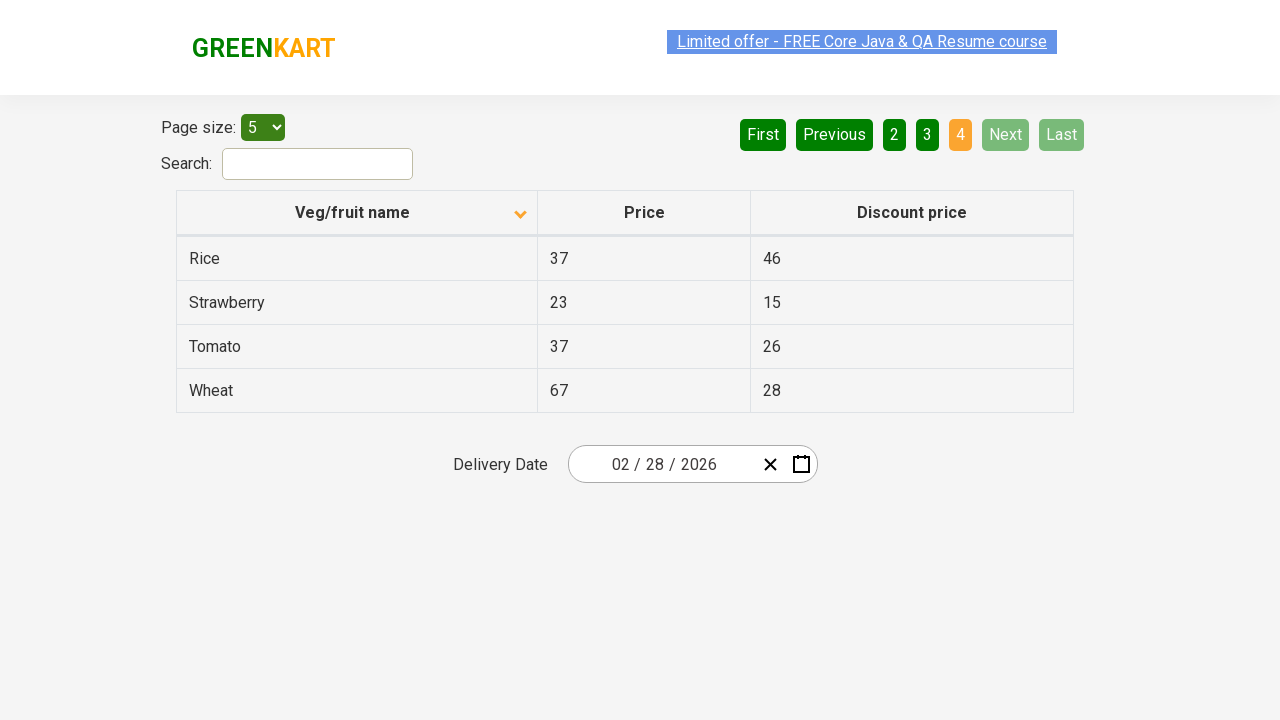

Verified that Rice item was found in pagination results
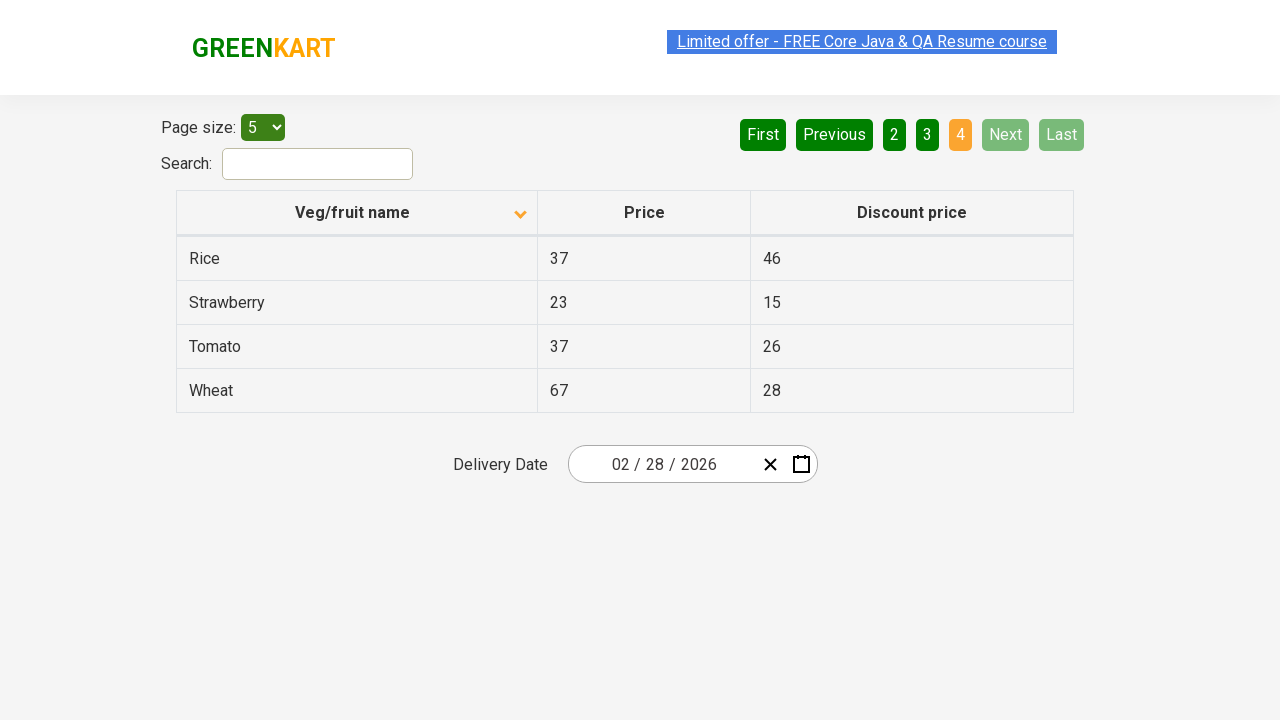

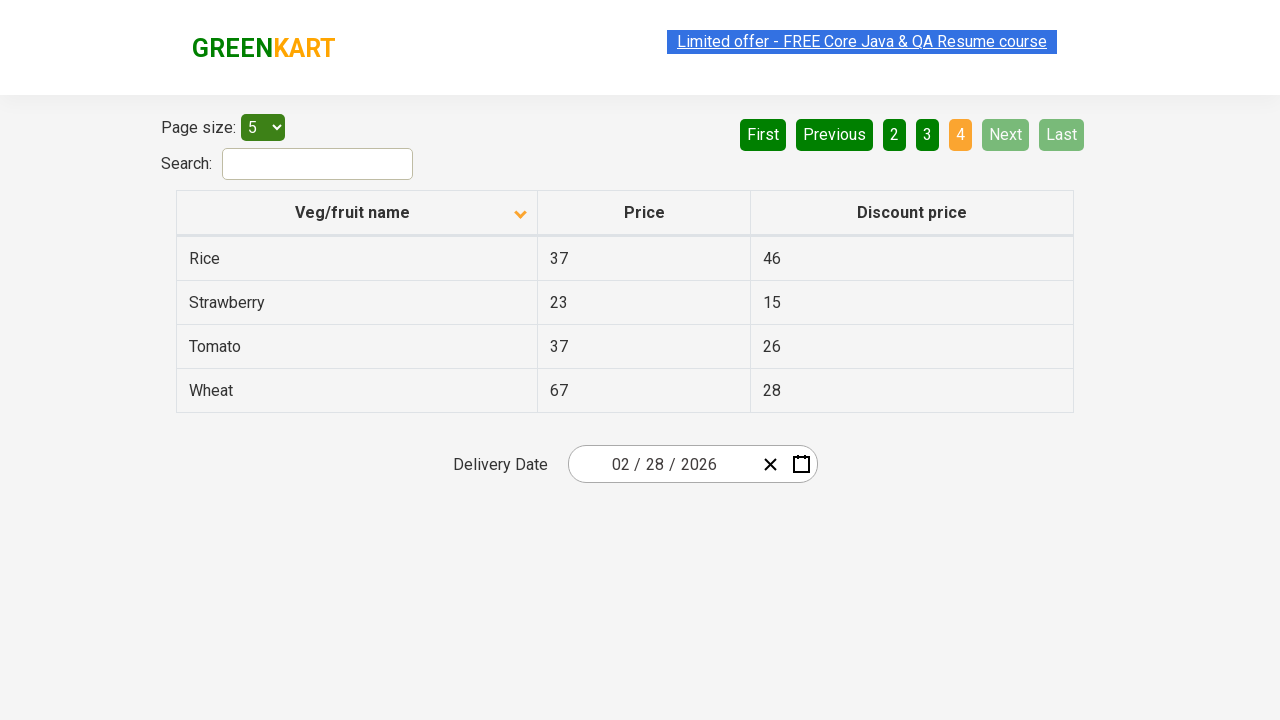